Opens the SpiceJet airline website and verifies page loads by checking URL and title

Starting URL: https://www.spicejet.com/

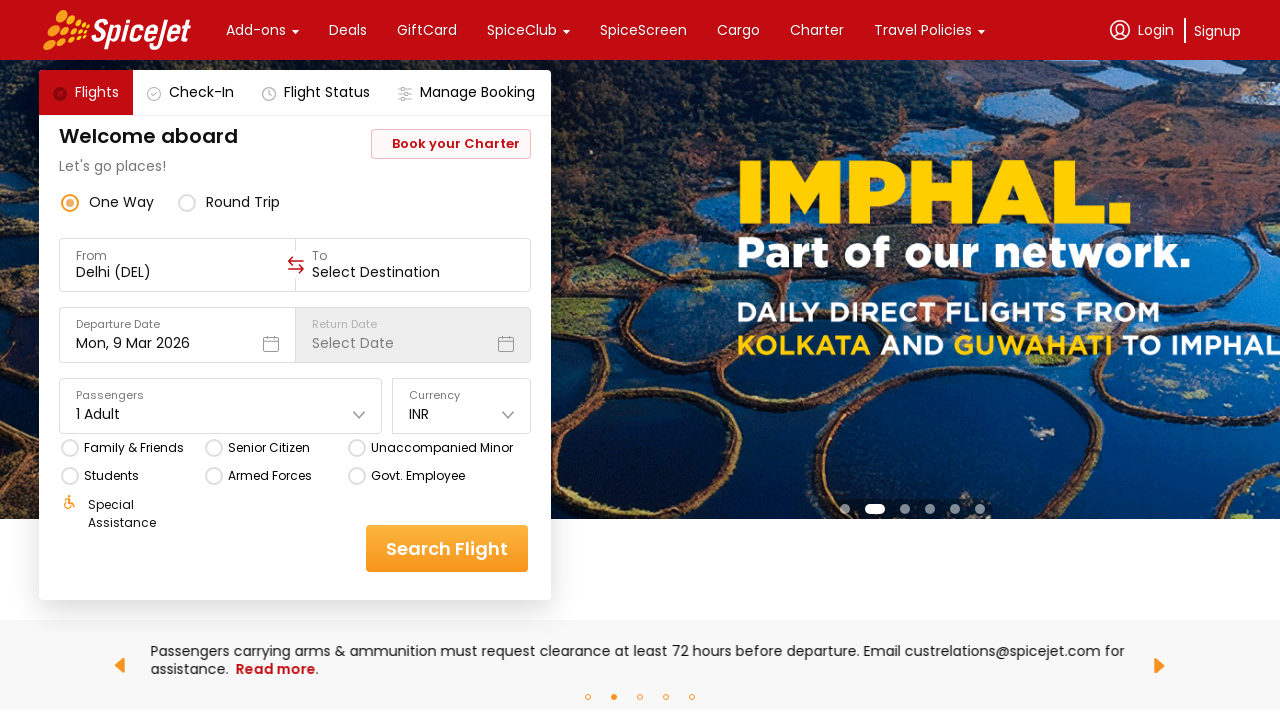

Waited for page to reach domcontentloaded state
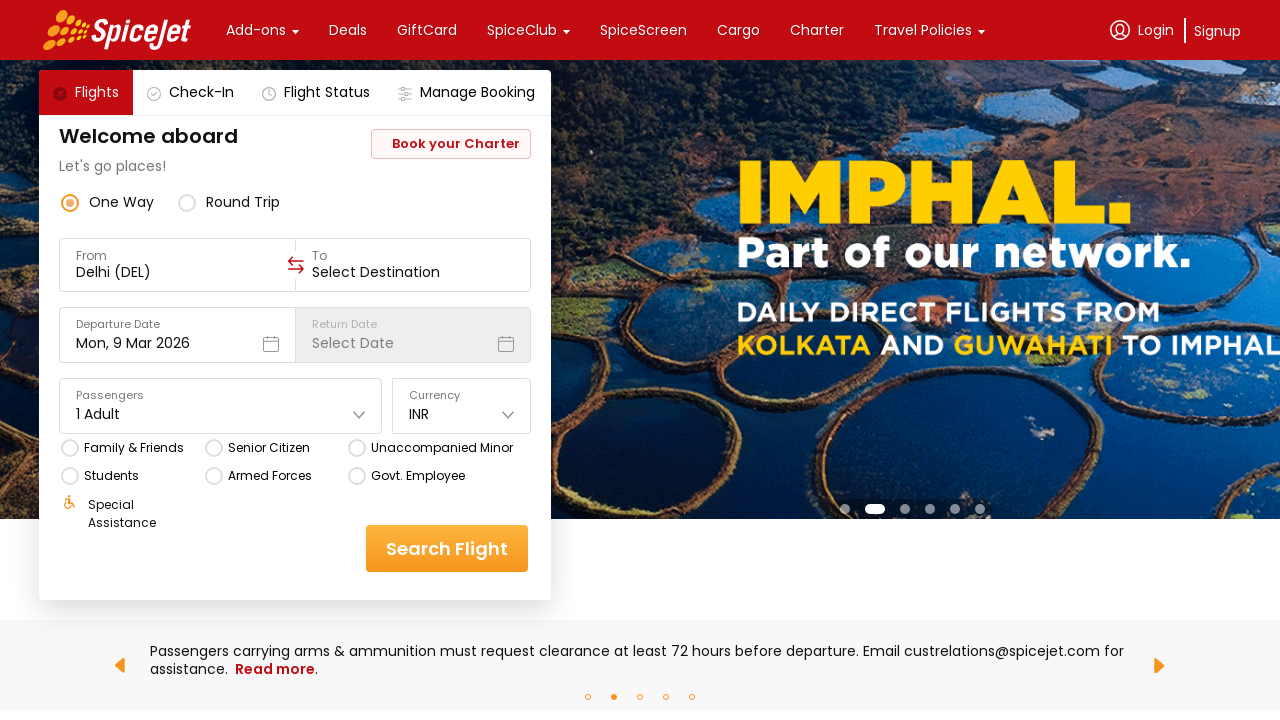

Verified page title is not empty
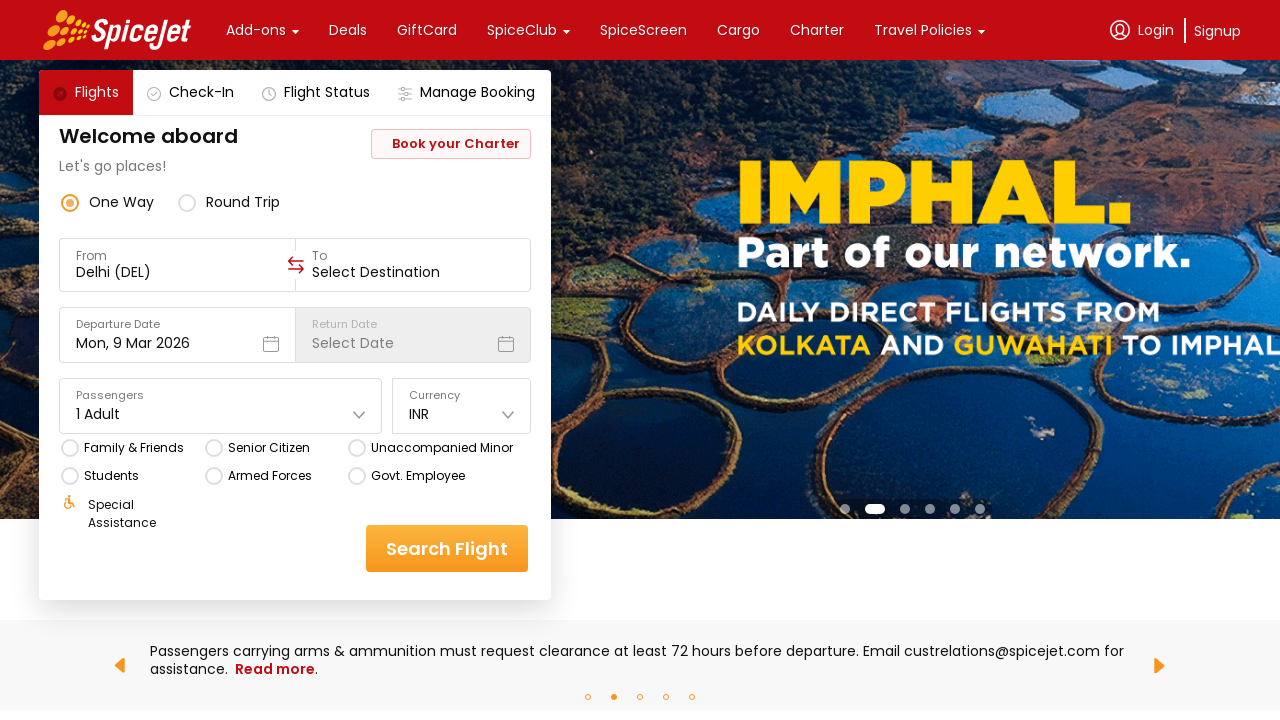

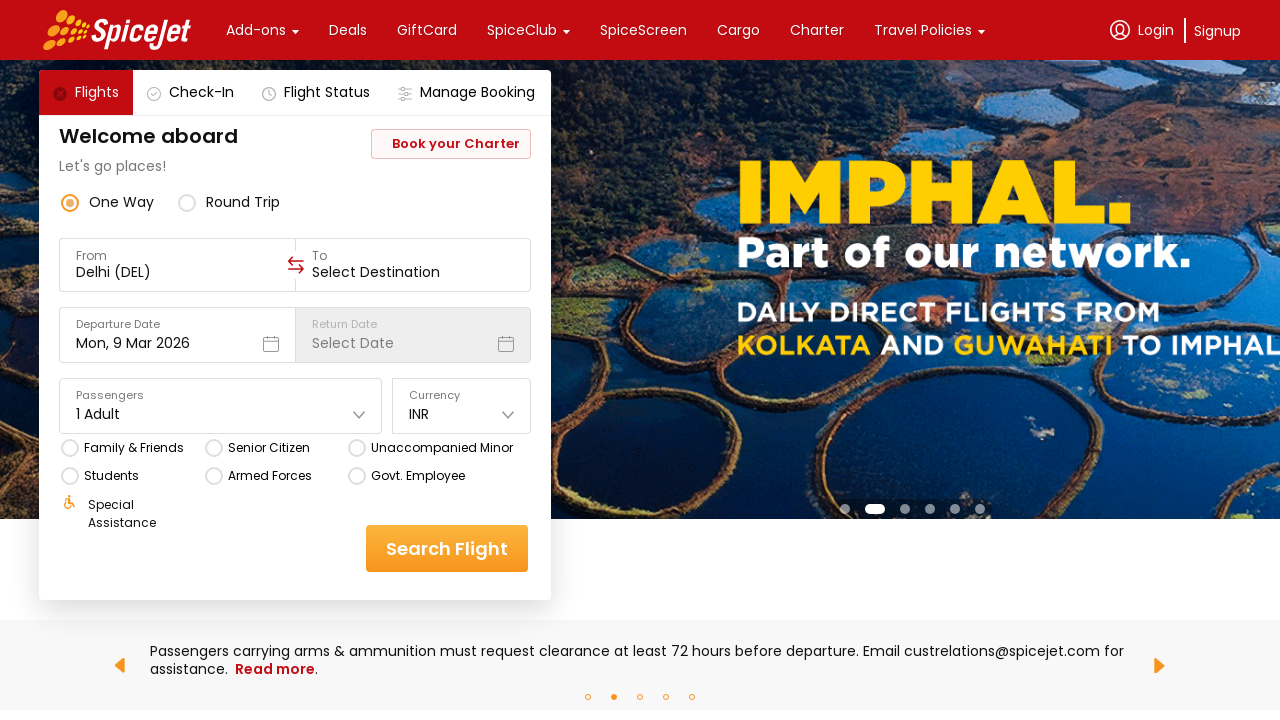